Tests different types of JavaScript alerts by interacting with OK alerts, confirm dialogs, and prompt alerts with text input

Starting URL: http://demo.automationtesting.in/Alerts.html

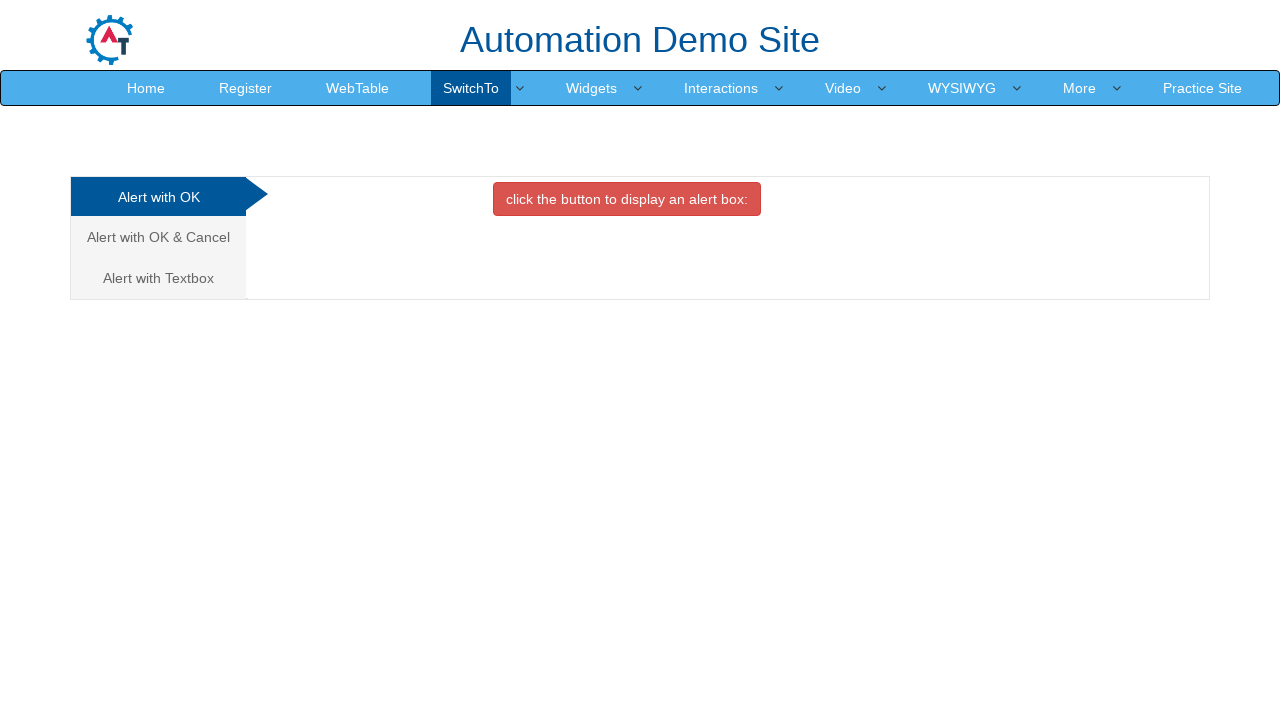

Clicked on Alert with OK tab at (158, 197) on xpath=//a[@href='#OKTab']
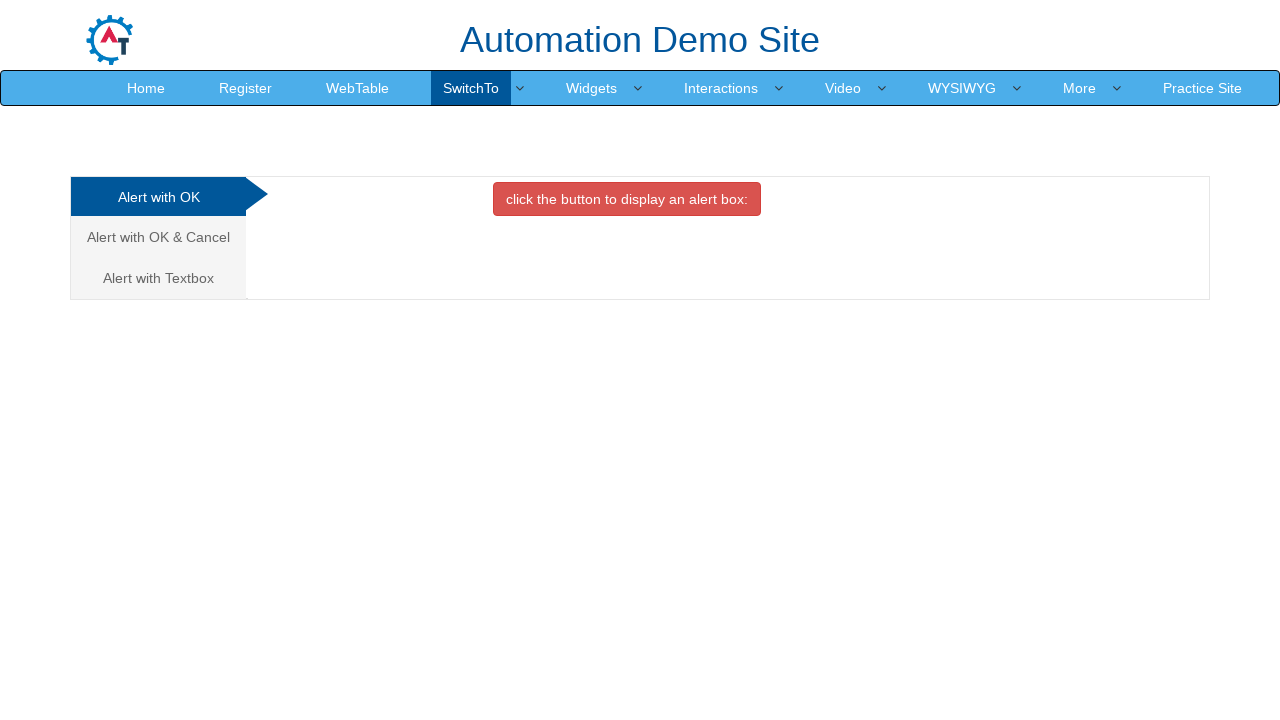

Clicked button to display OK alert at (627, 199) on xpath=//button[contains(text(),'click the button to display an')]
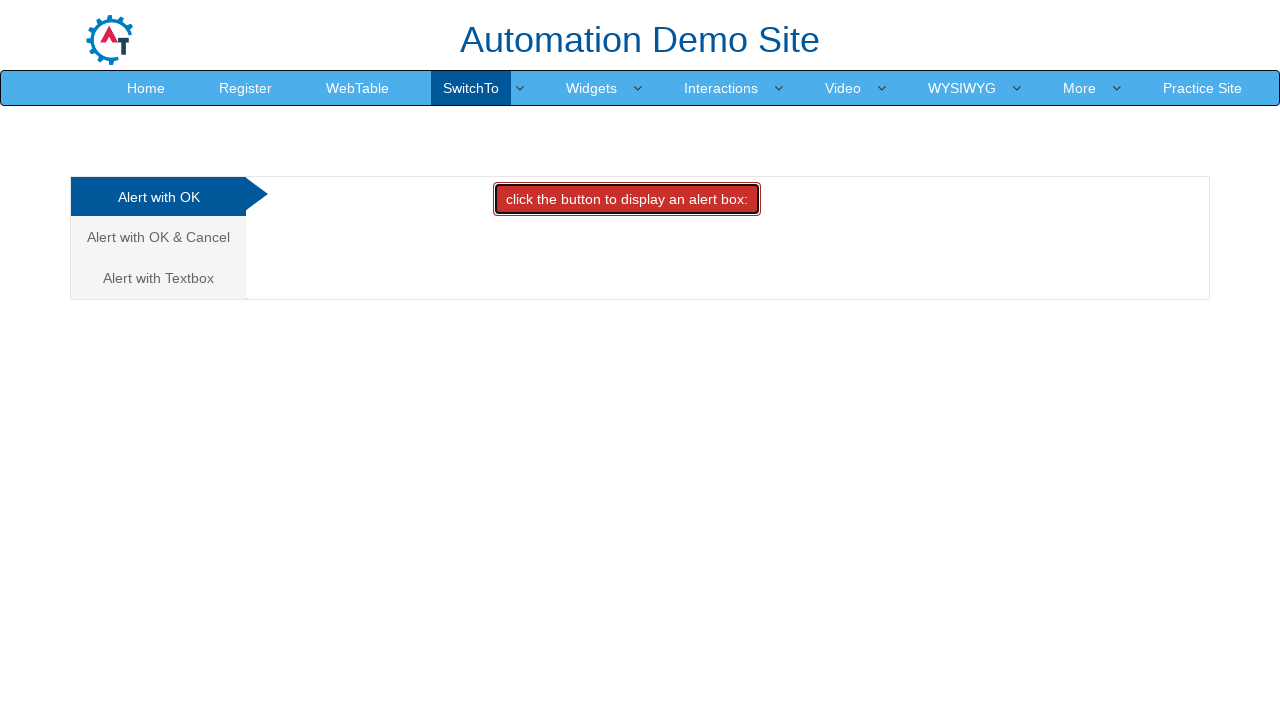

Accepted the OK alert dialog
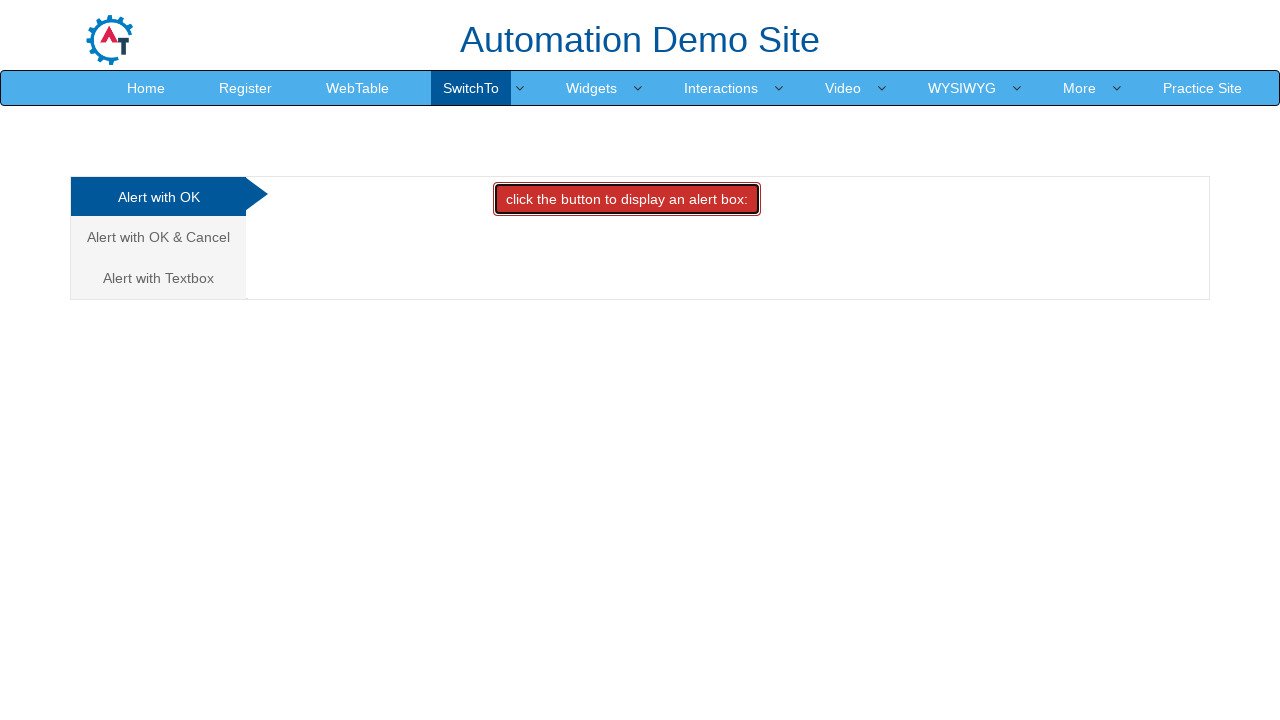

Clicked on Alert with OK and Cancel tab at (158, 237) on (//a[@data-toggle='tab'])[2]
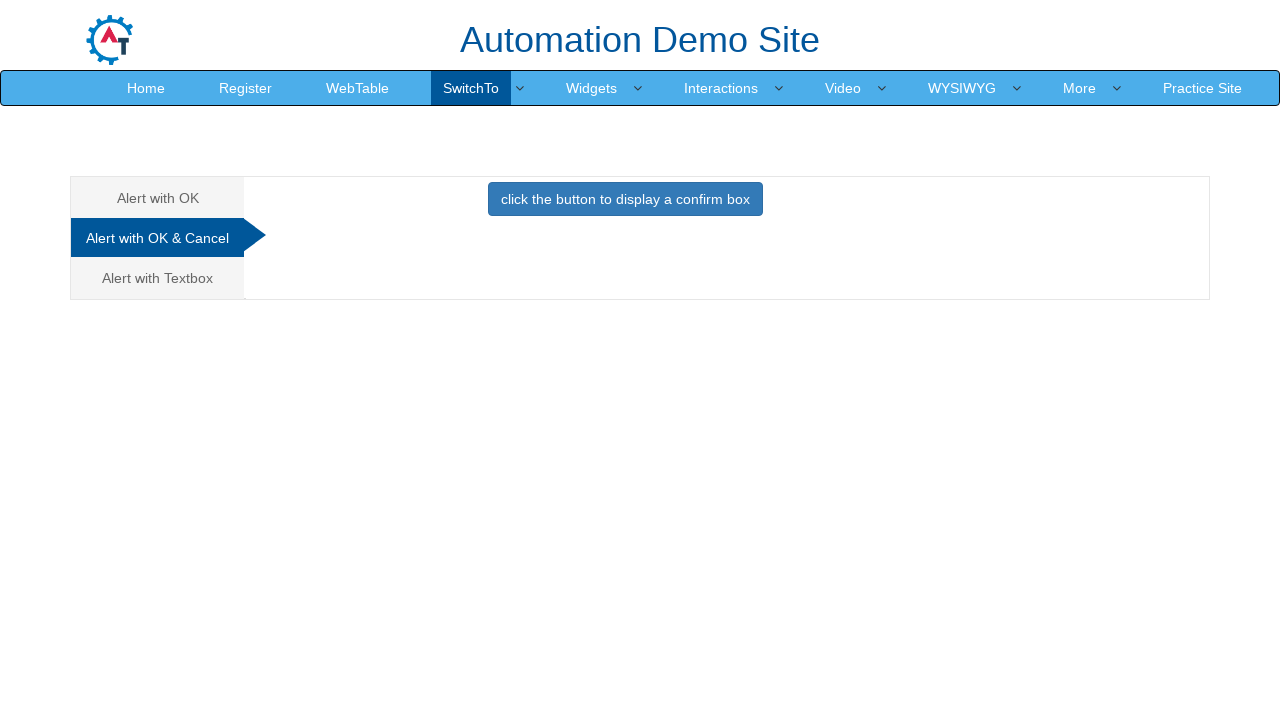

Clicked button to display confirm dialog at (625, 199) on xpath=//button[@onclick='confirmbox()']
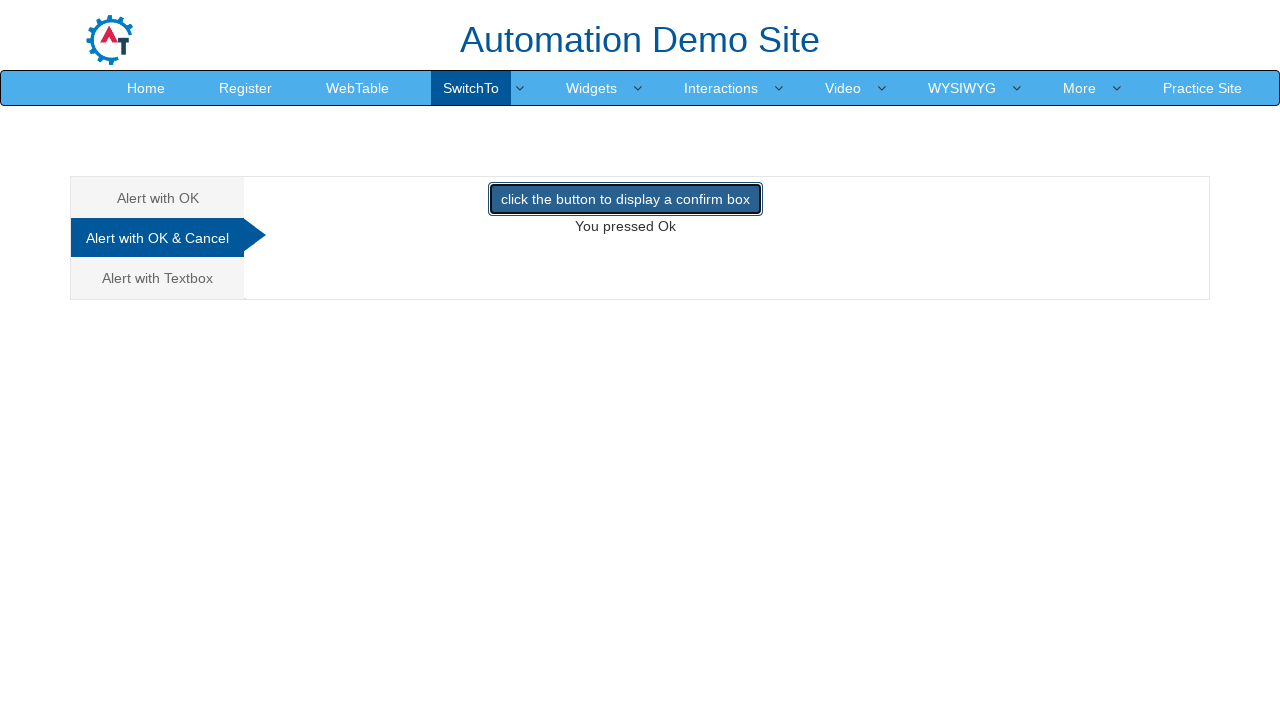

Dismissed the confirm dialog by clicking Cancel
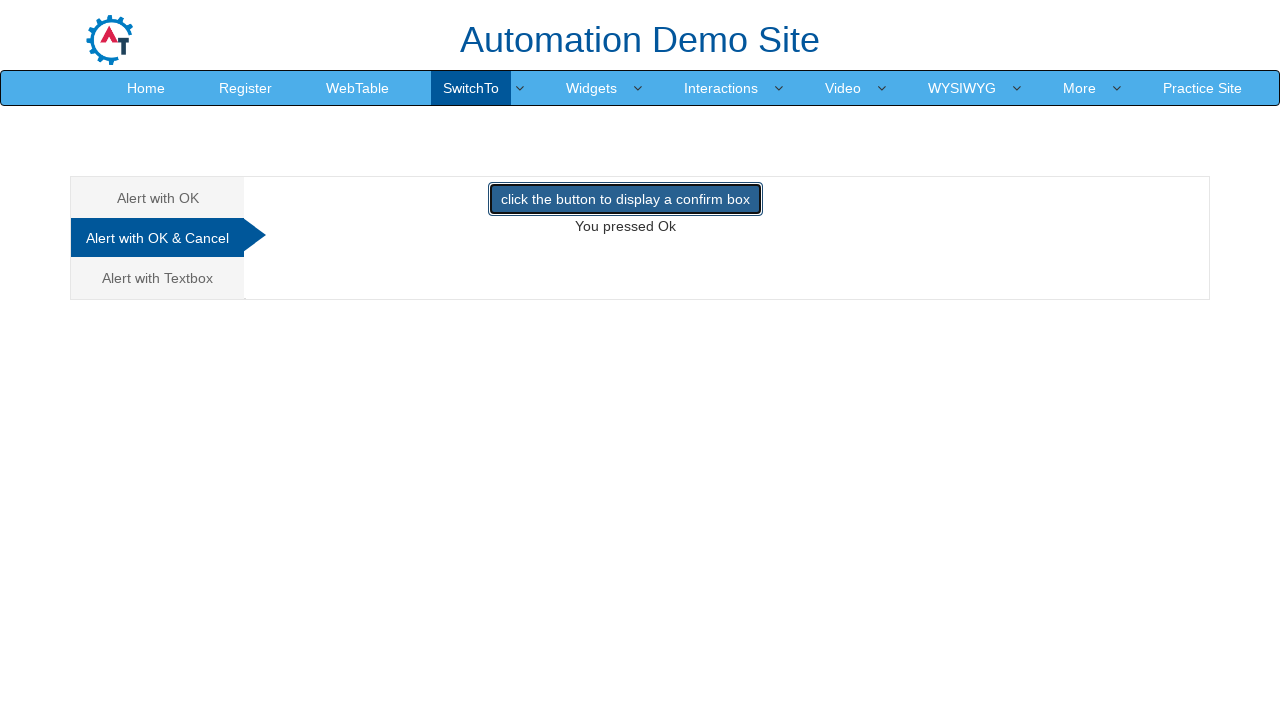

Clicked on Alert with Textbox tab at (158, 278) on xpath=//a[@href='#Textbox']
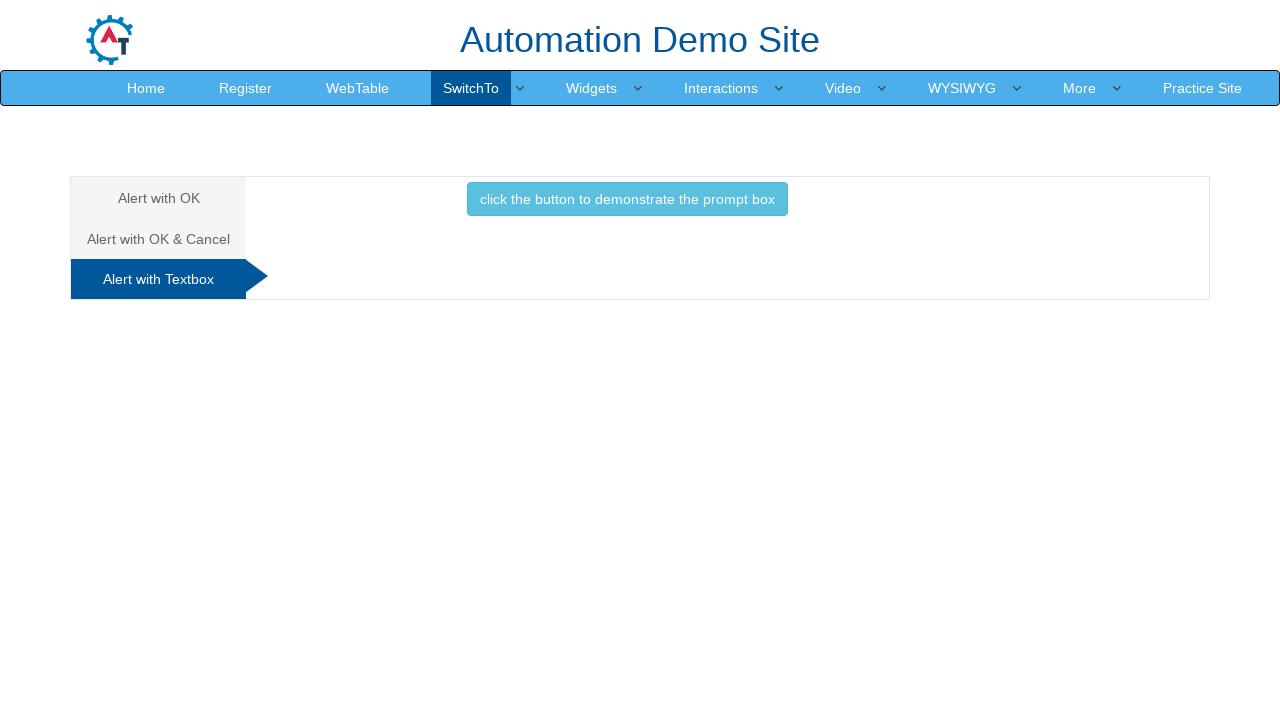

Clicked button to display prompt alert at (627, 199) on (//button[contains(text(),'click the button')])[3]
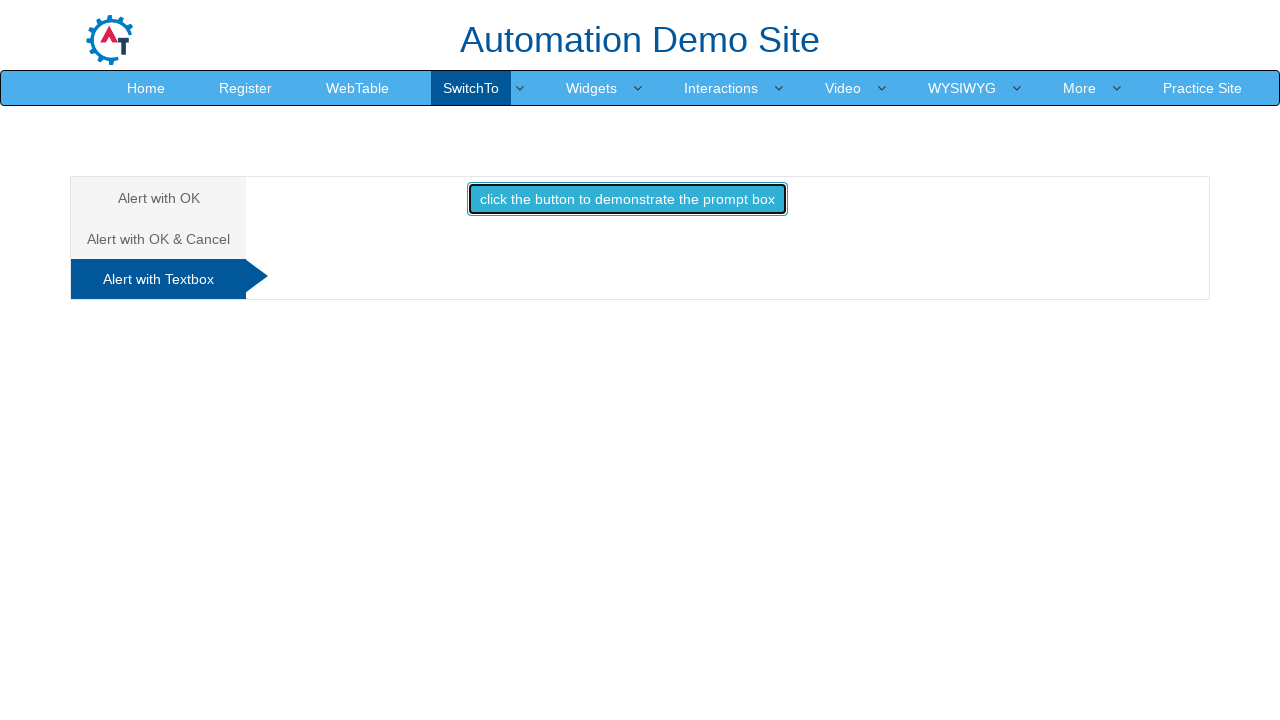

Accepted prompt alert with text input 'Welcome to the selenium program'
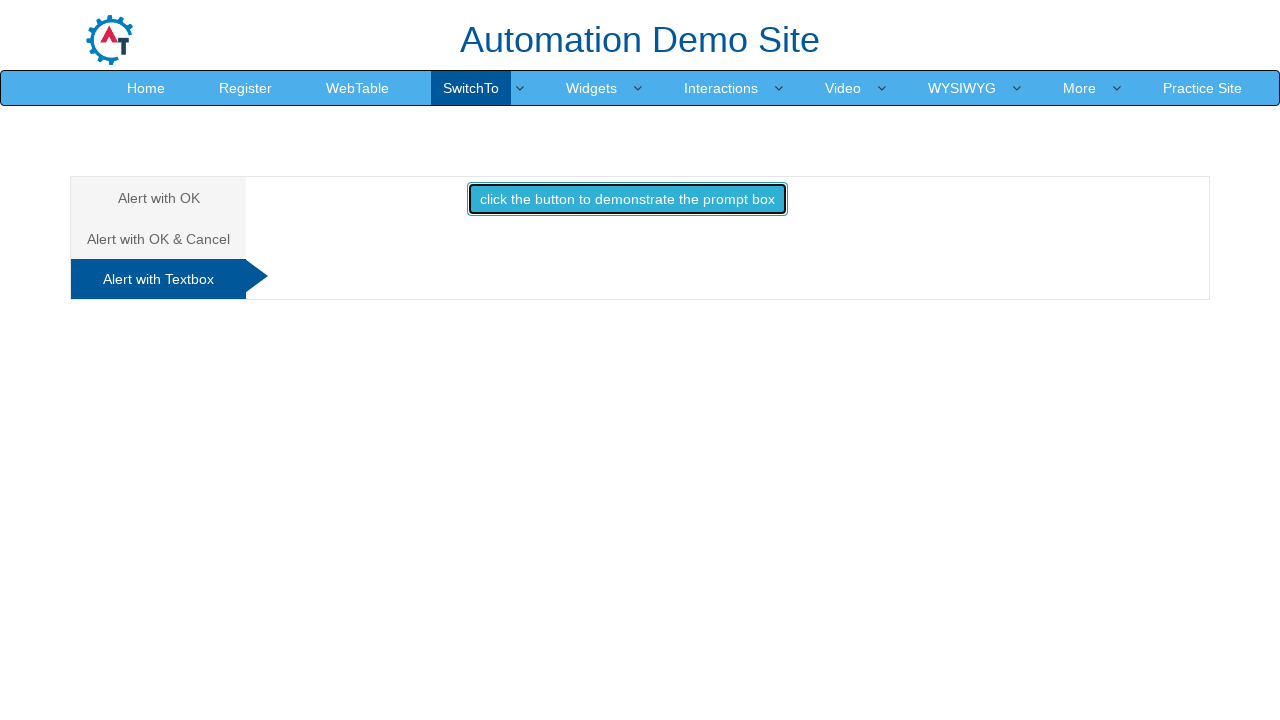

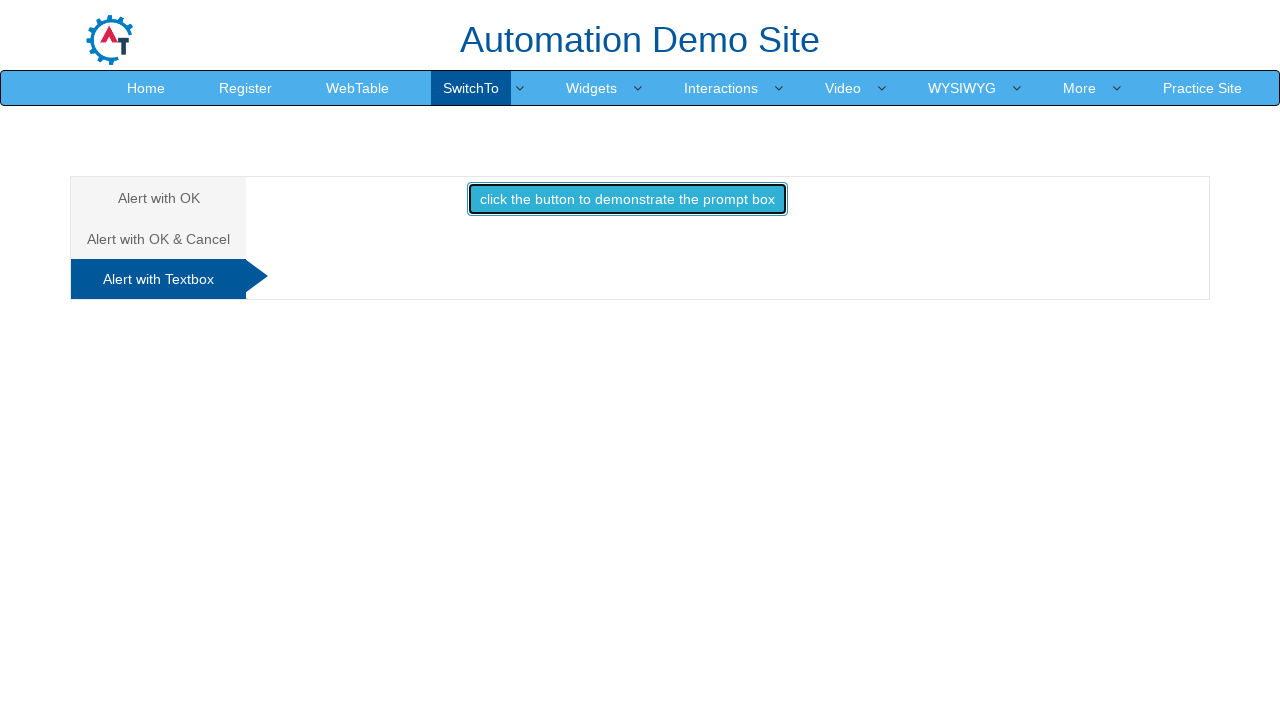